Navigates to a website, maximizes the browser window, and retrieves the page title and current URL to verify the page loaded correctly.

Starting URL: https://vctcpune.com/

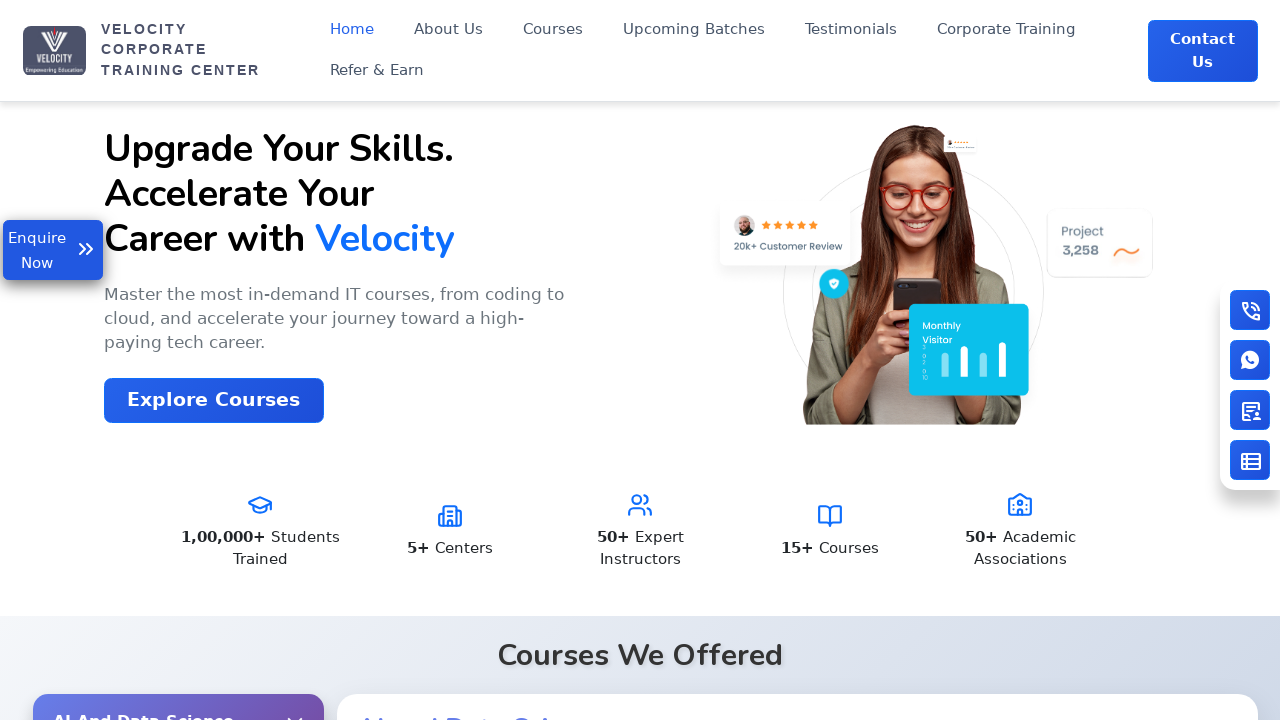

Set viewport size to 1920x1080 to maximize browser window
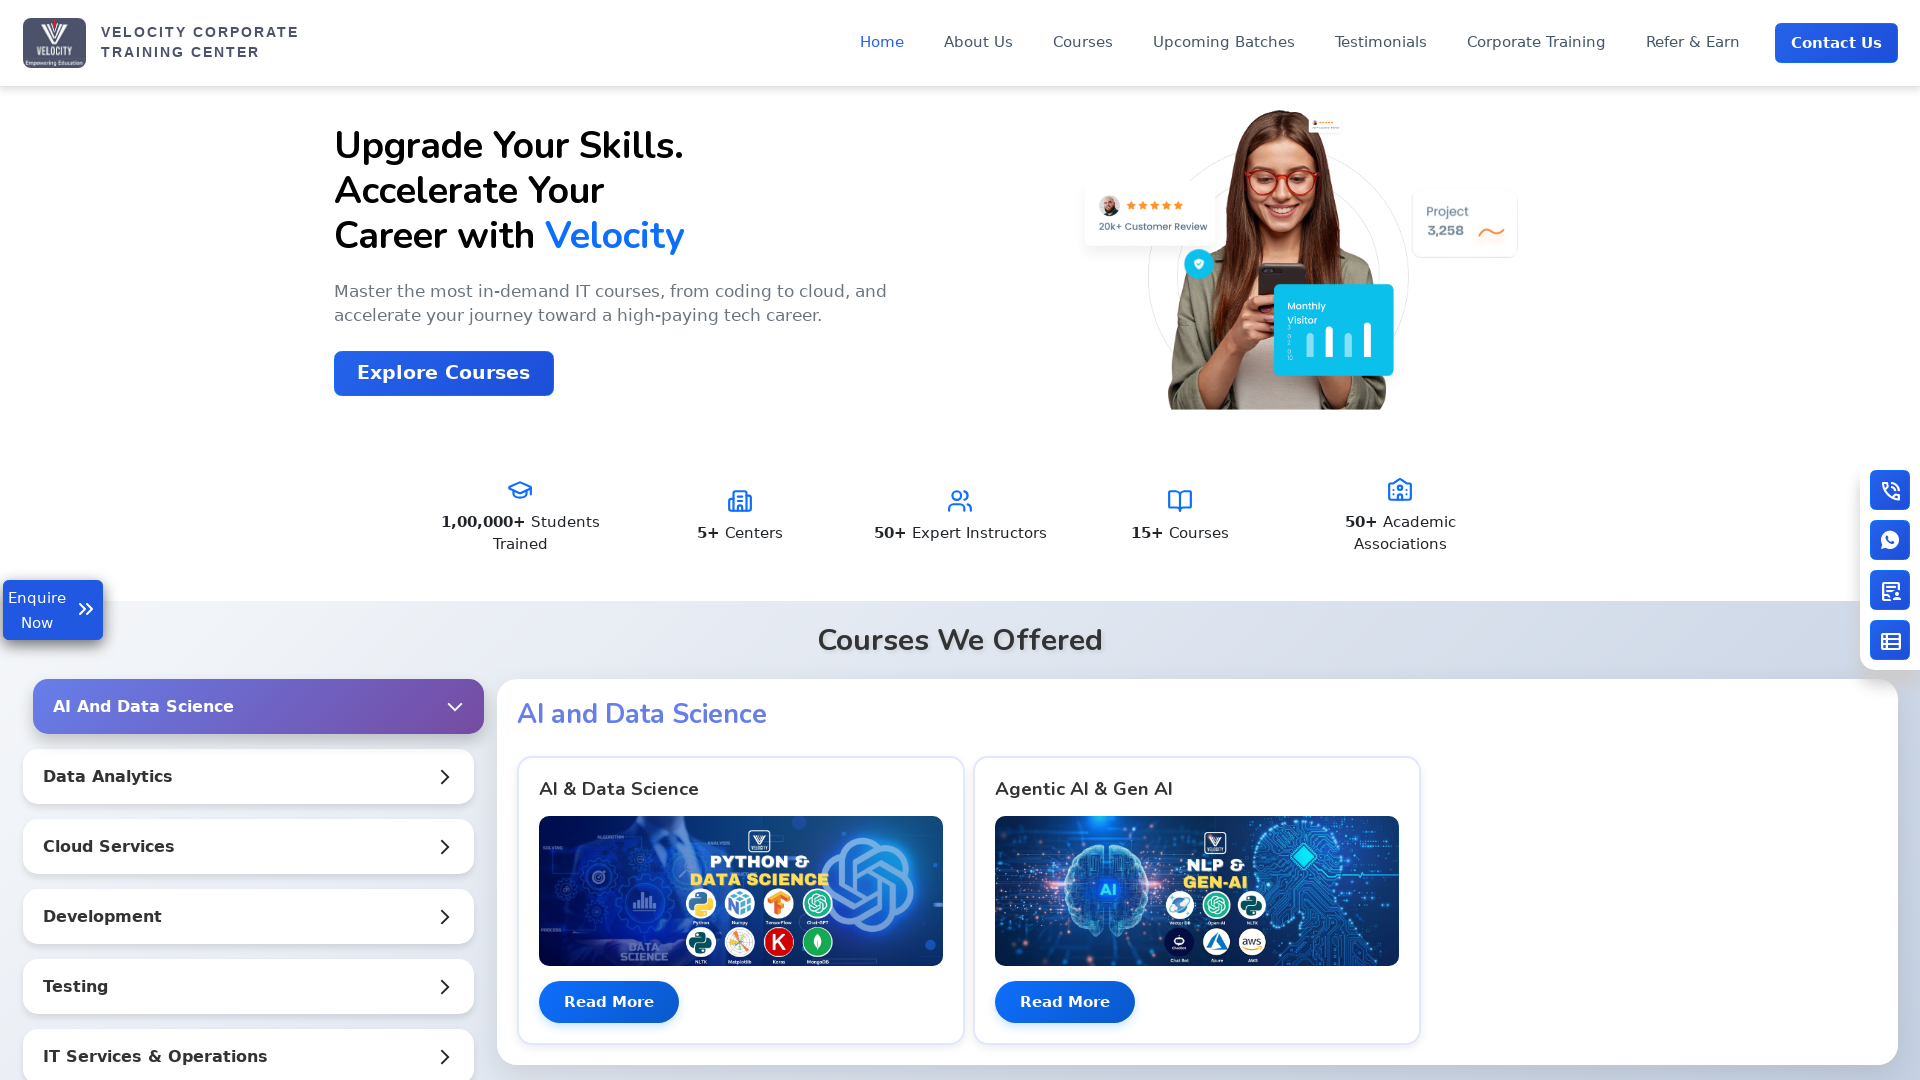

Page loaded - domcontentloaded state reached
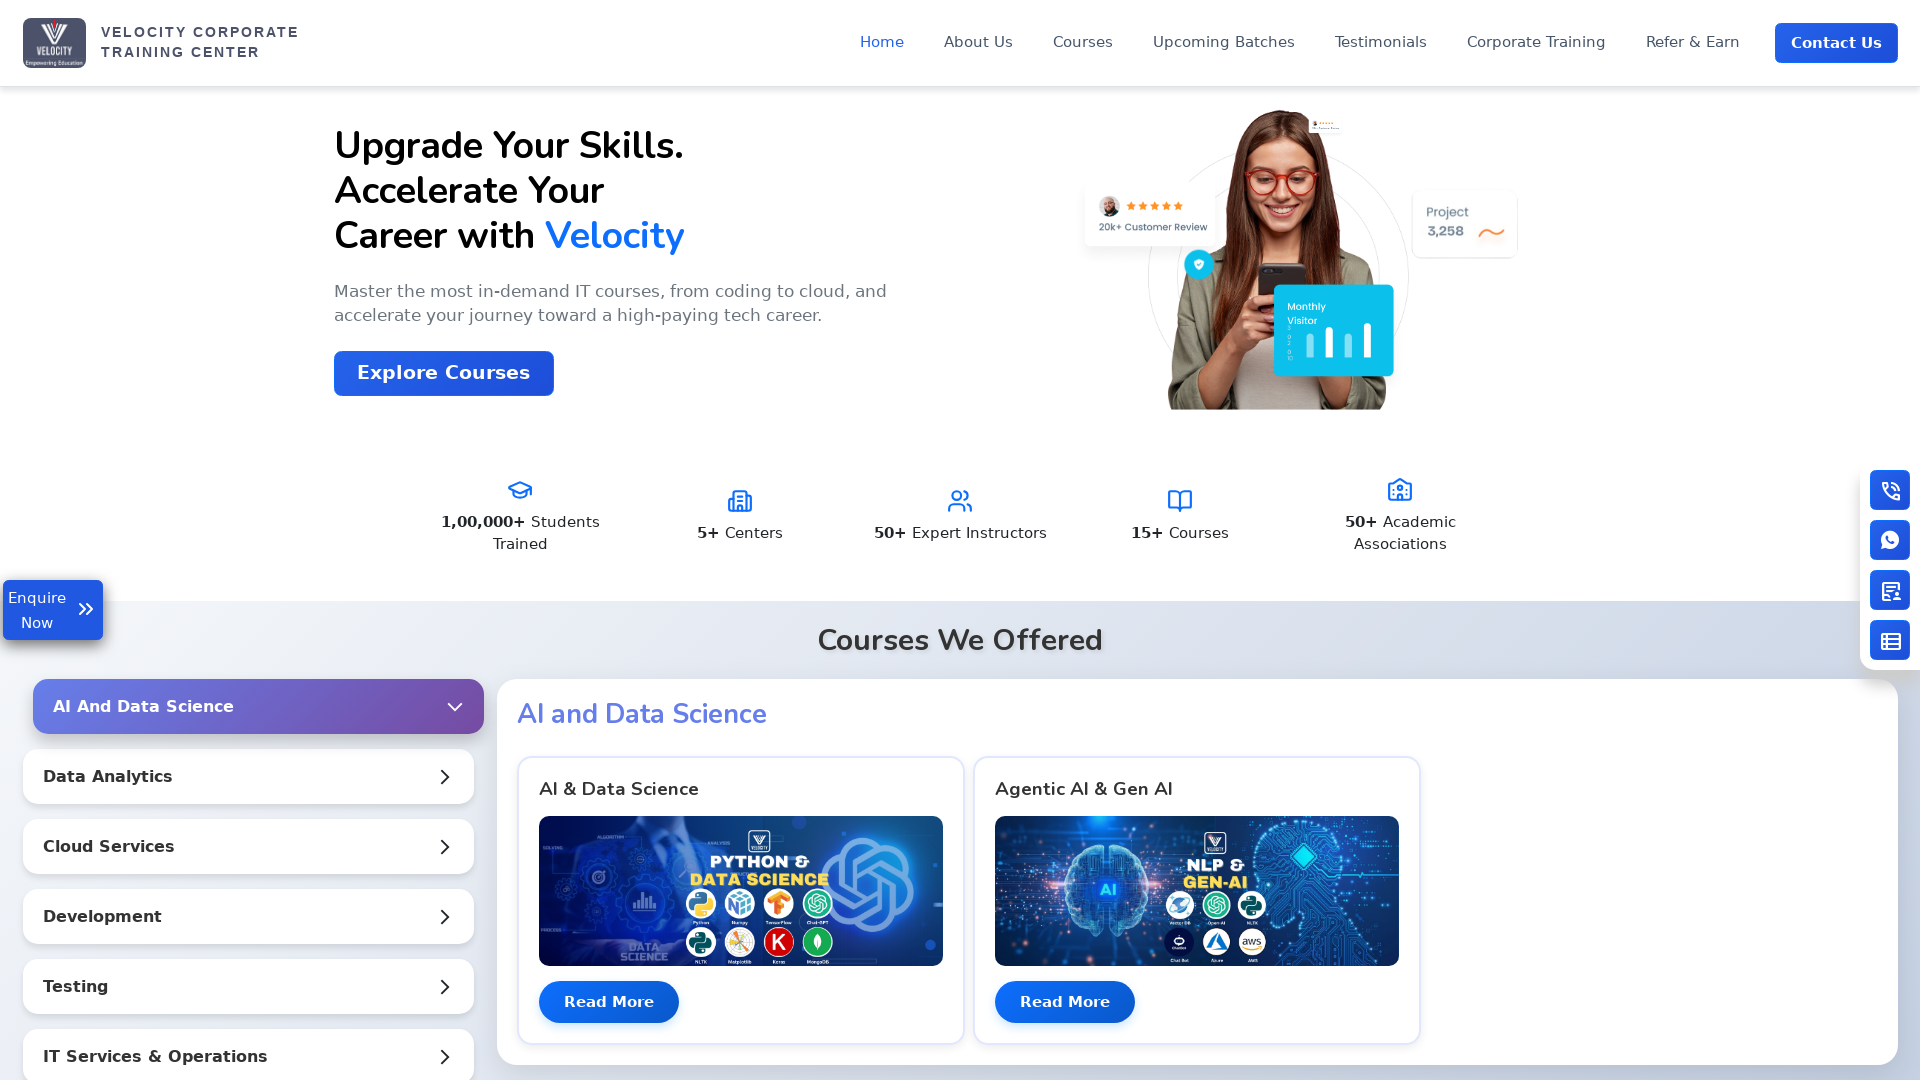

Retrieved page title: Velocity | India's No.1 Top IT Training Institute
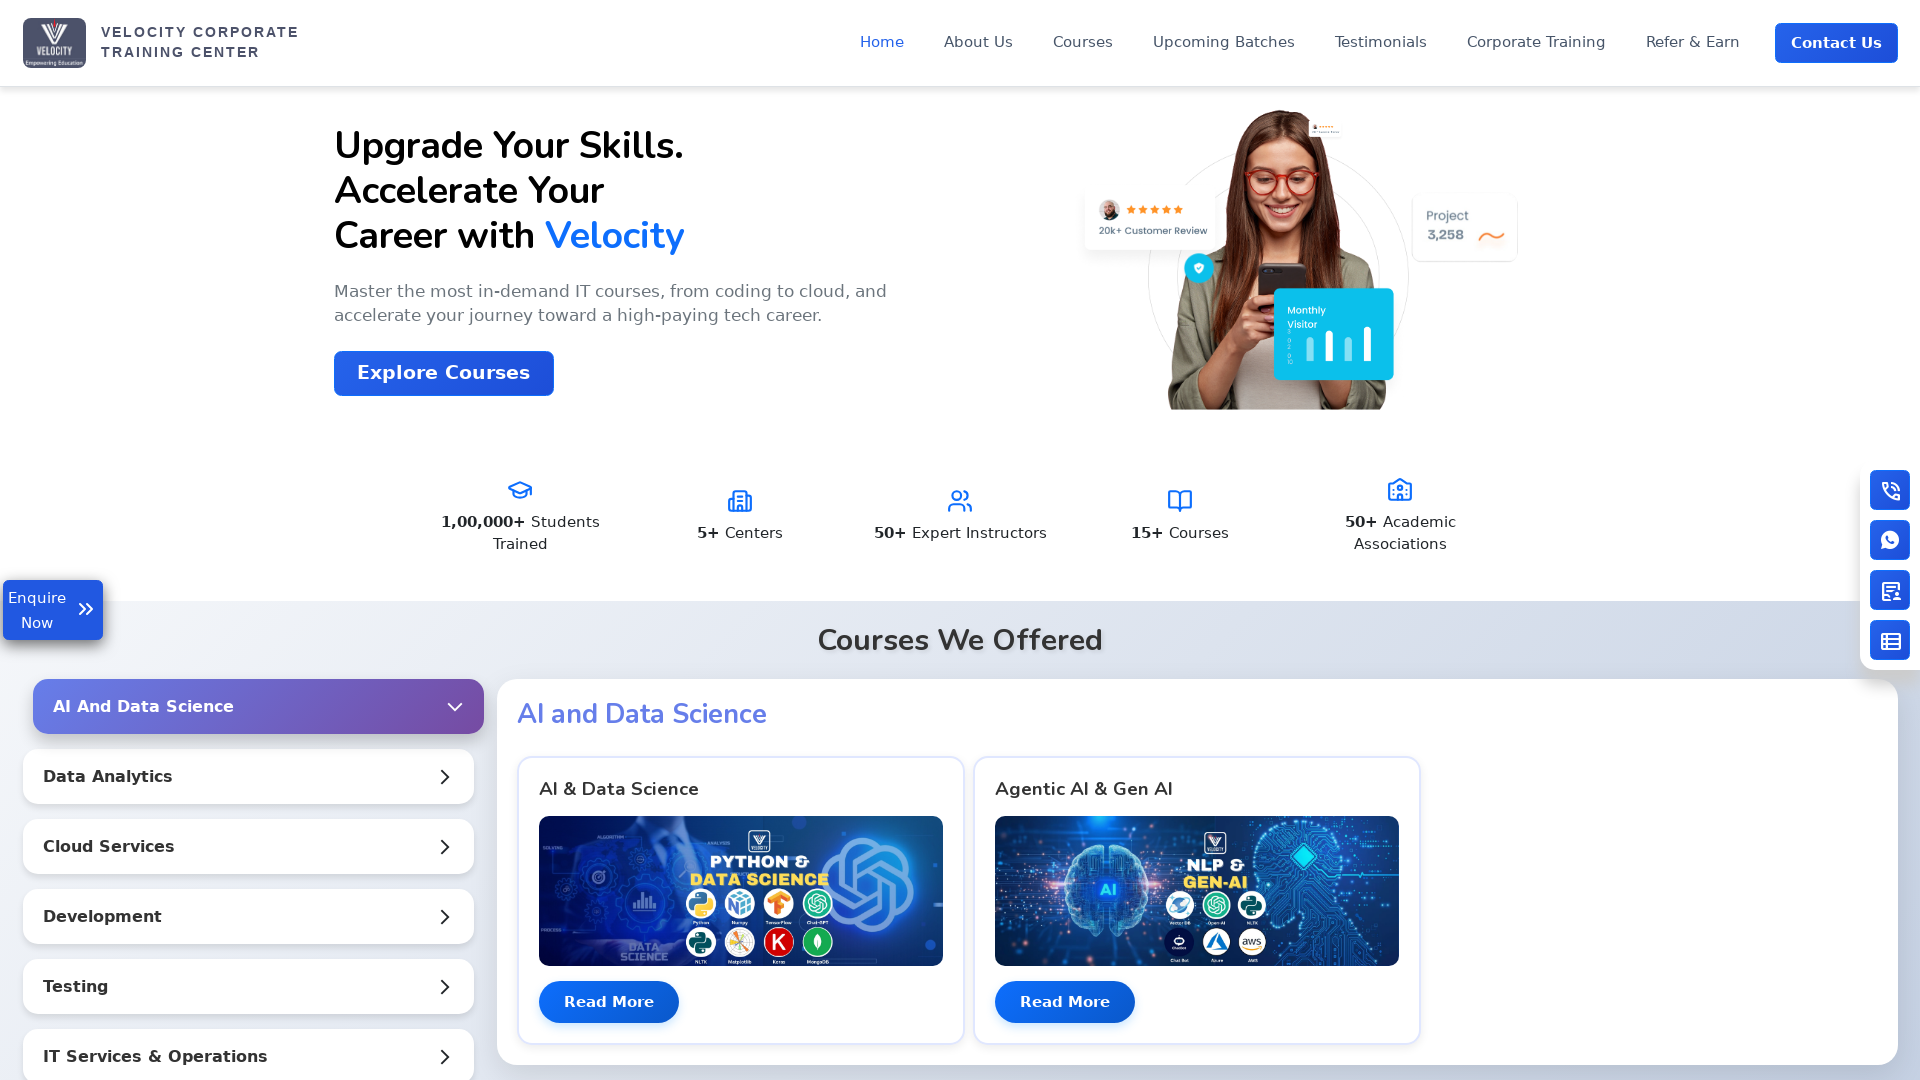

Retrieved current URL: https://www.vctcpune.com/
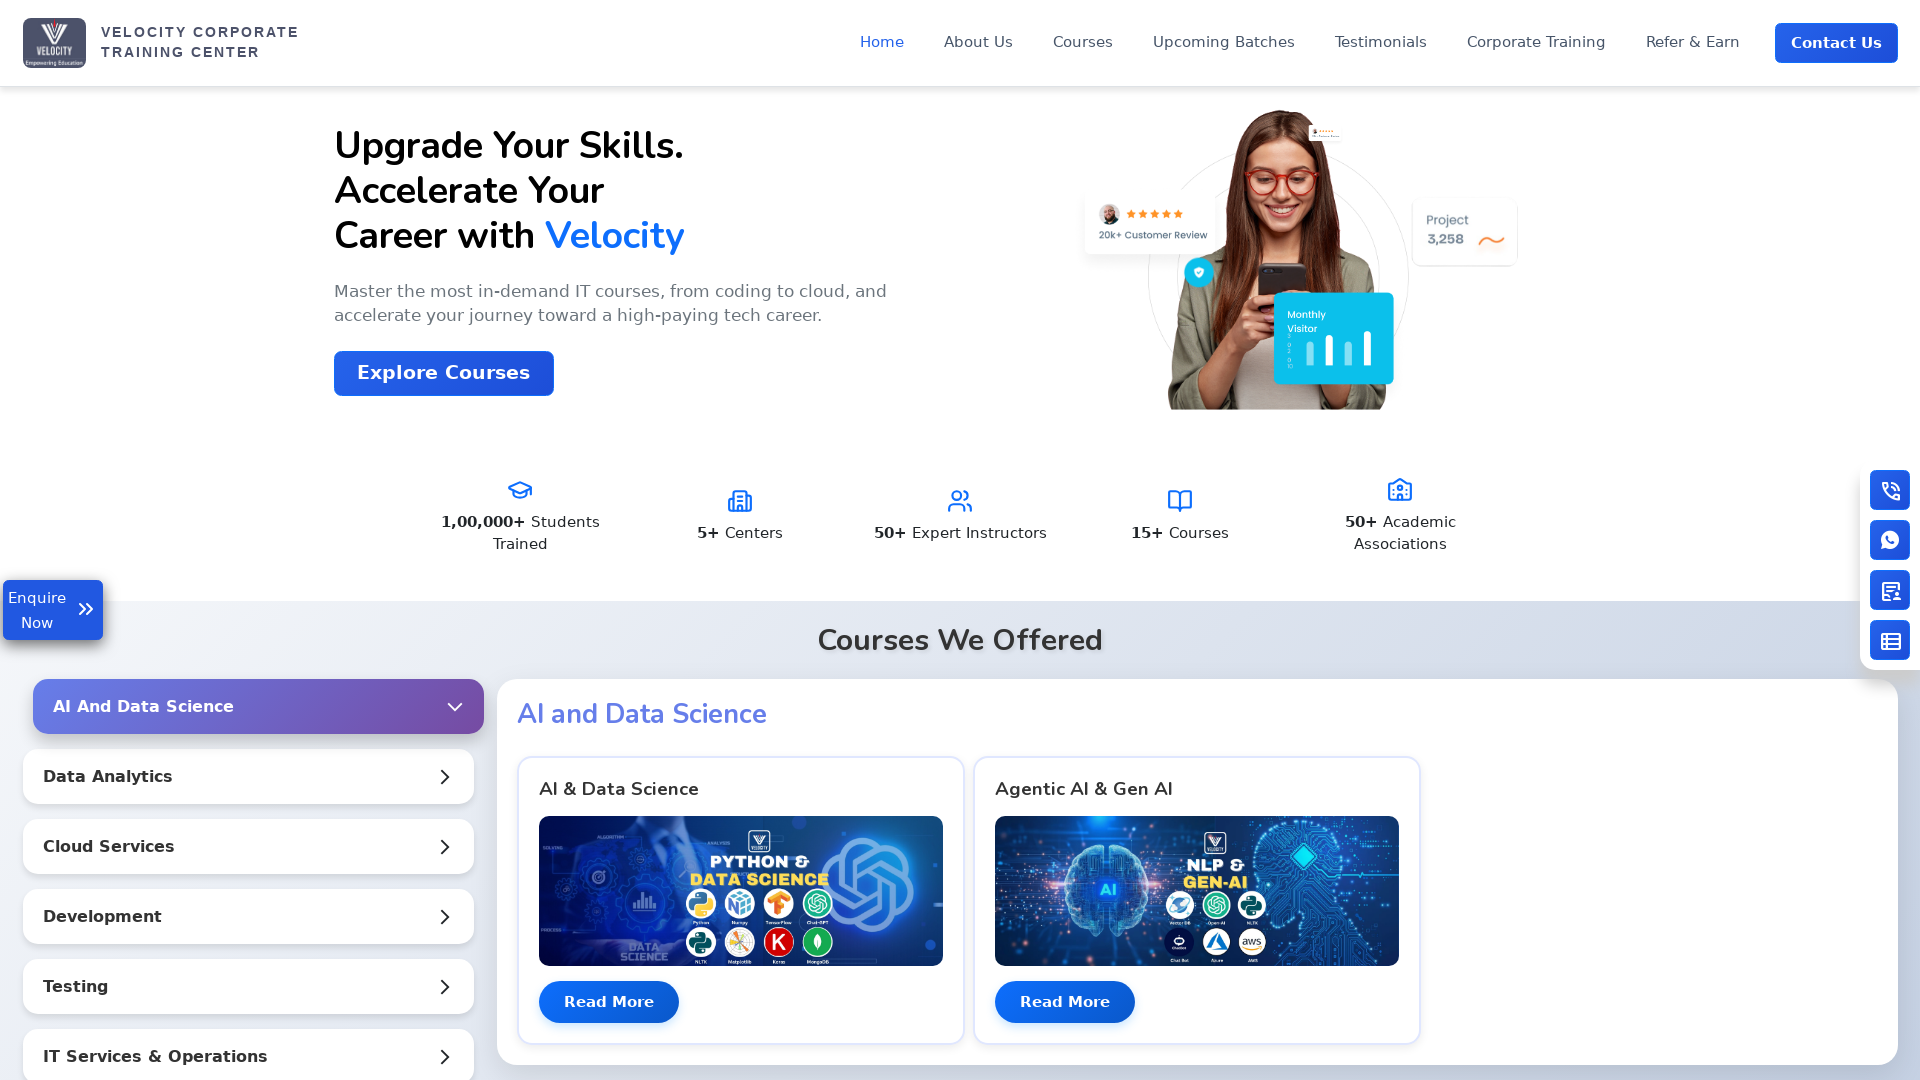

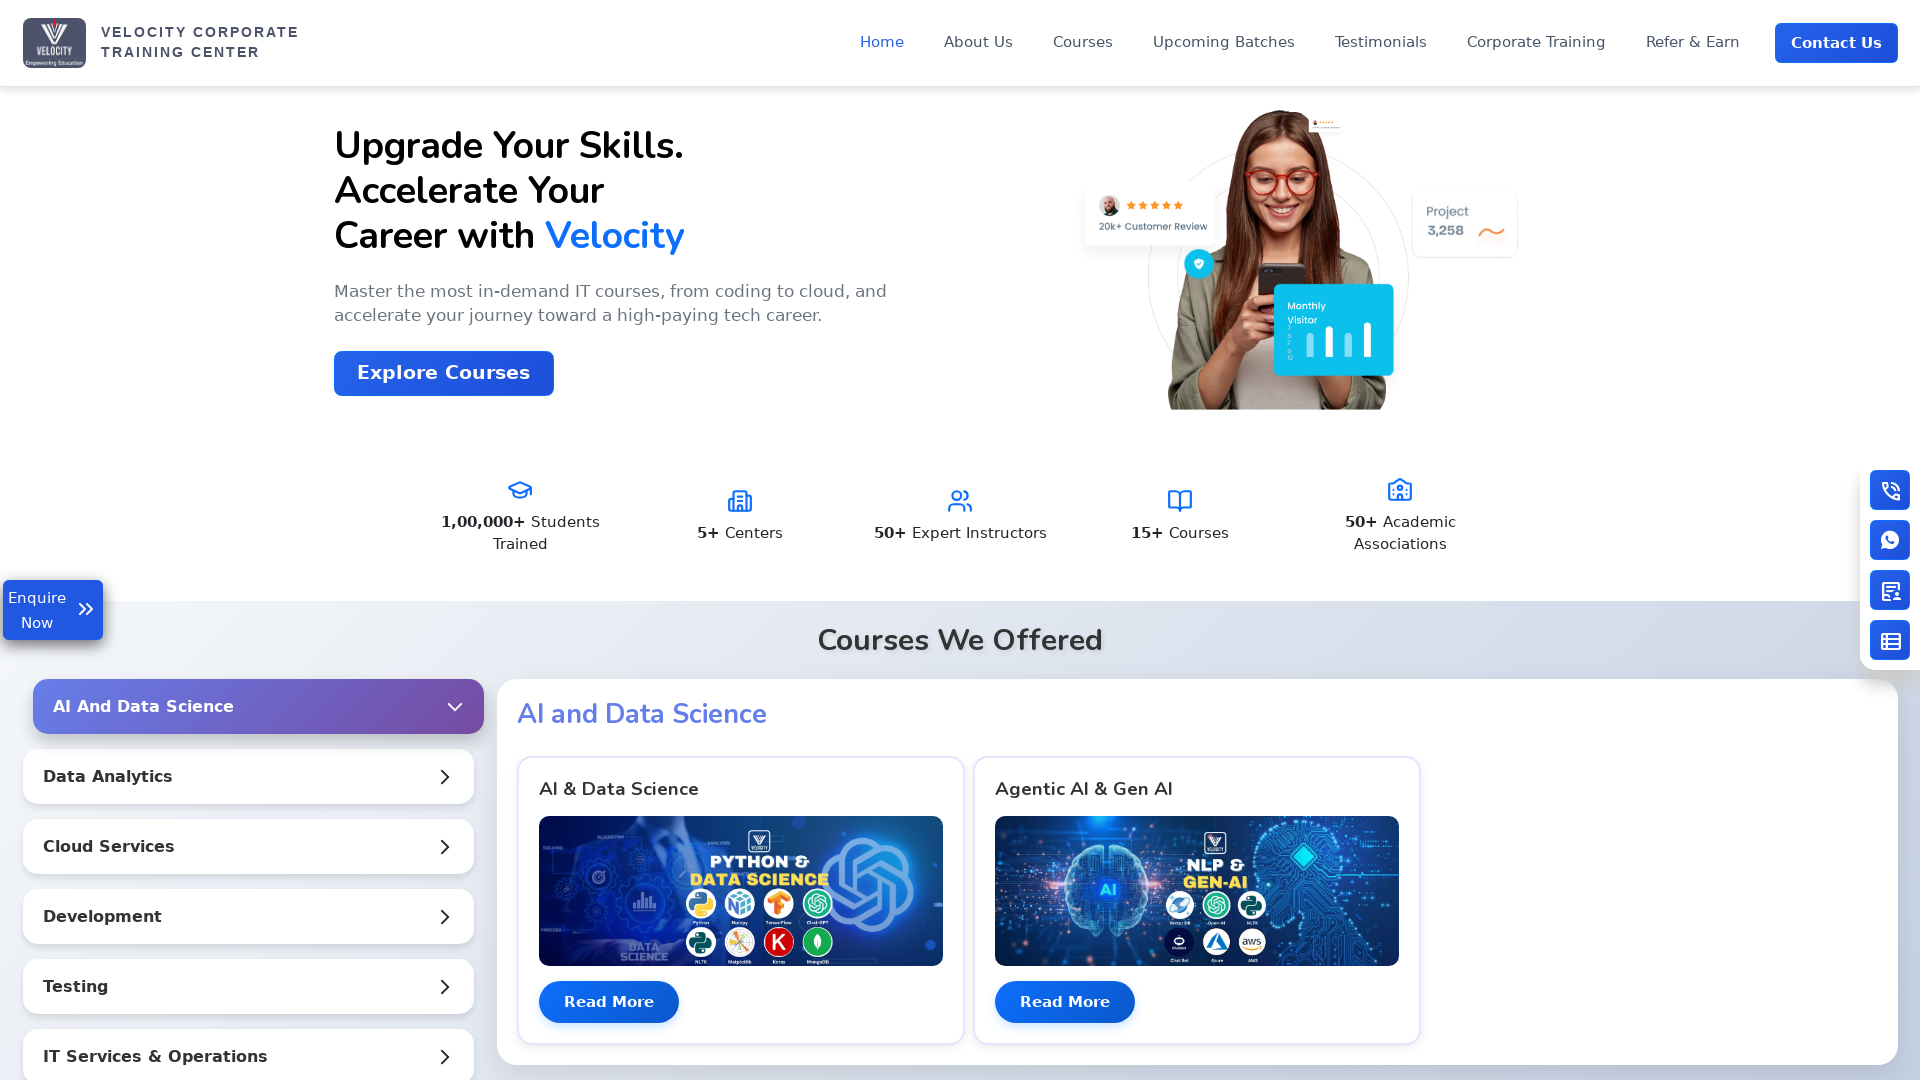